Tests opening a new browser window, navigating to a different page in that new window, and verifies that two windows are open

Starting URL: http://the-internet.herokuapp.com/windows

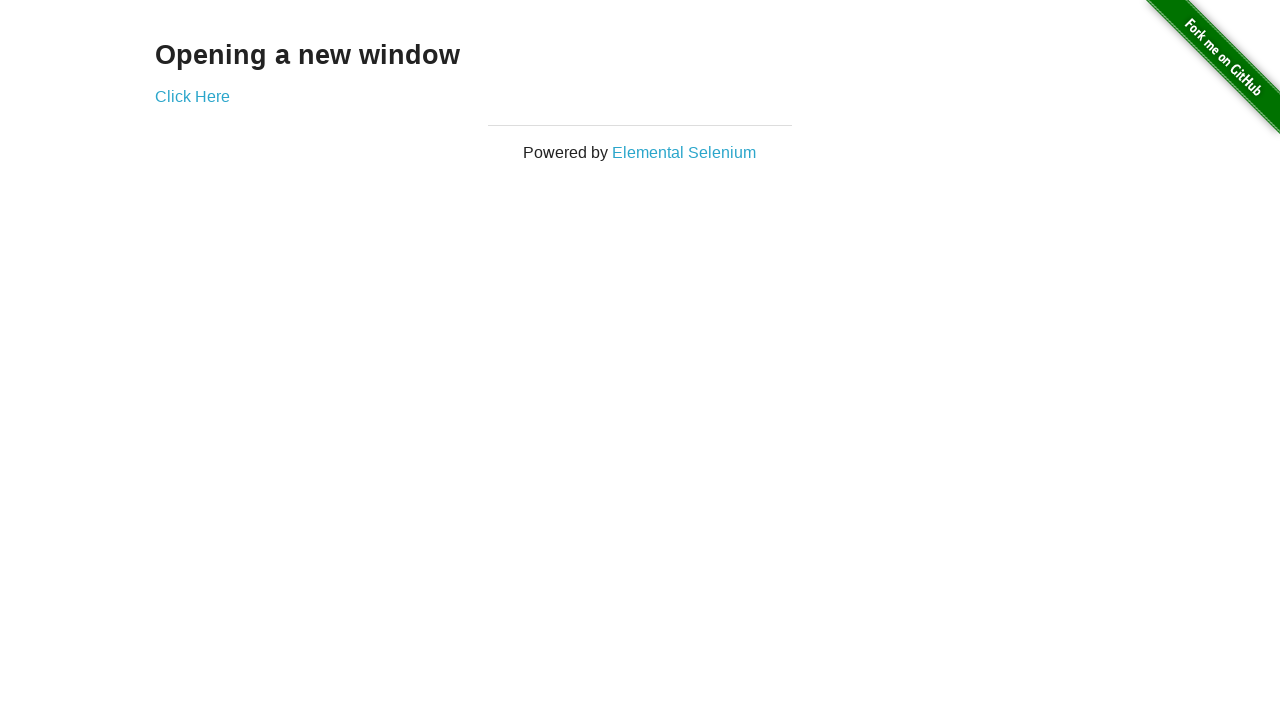

Opened a new browser window/page
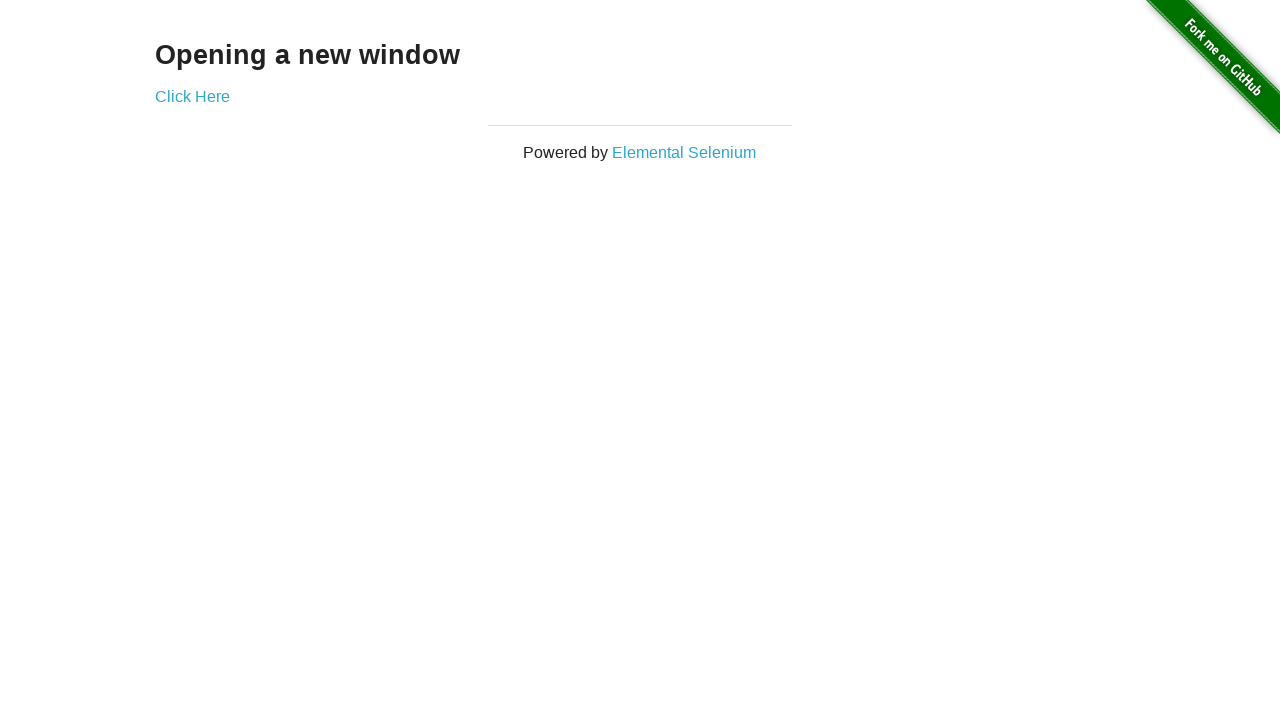

Navigated to typos page in the new window
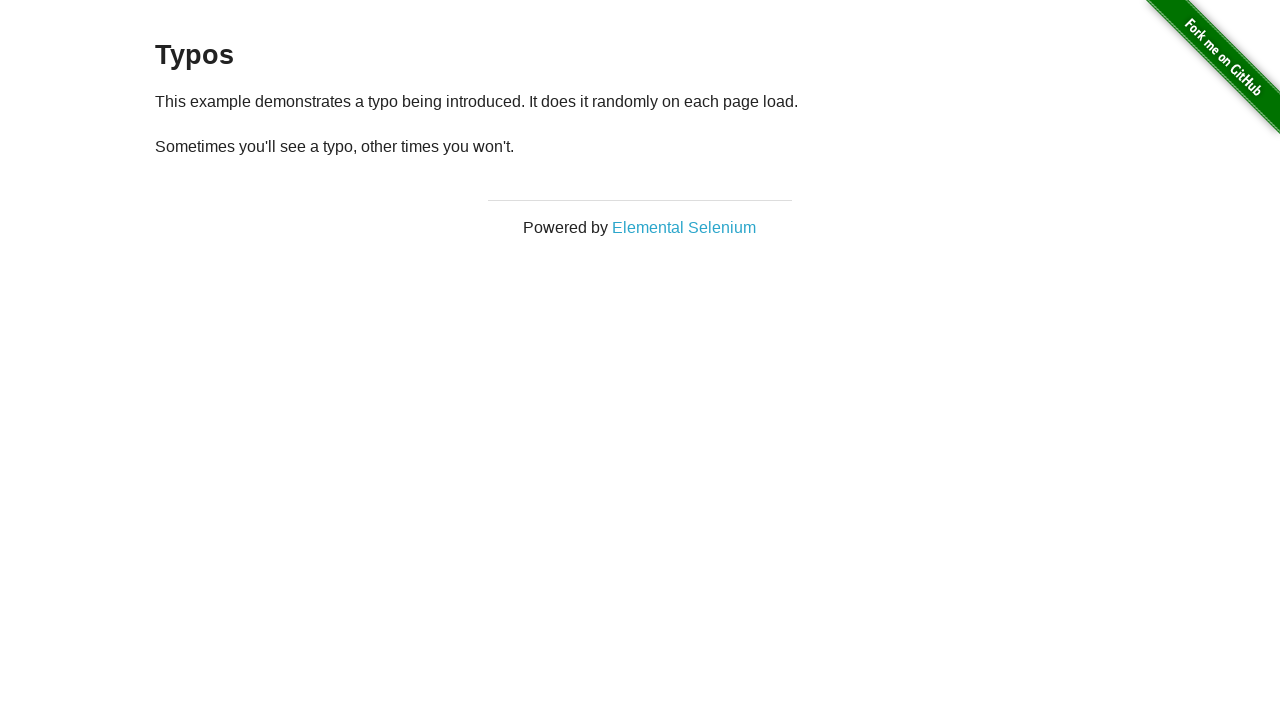

Waited for typos page to fully load
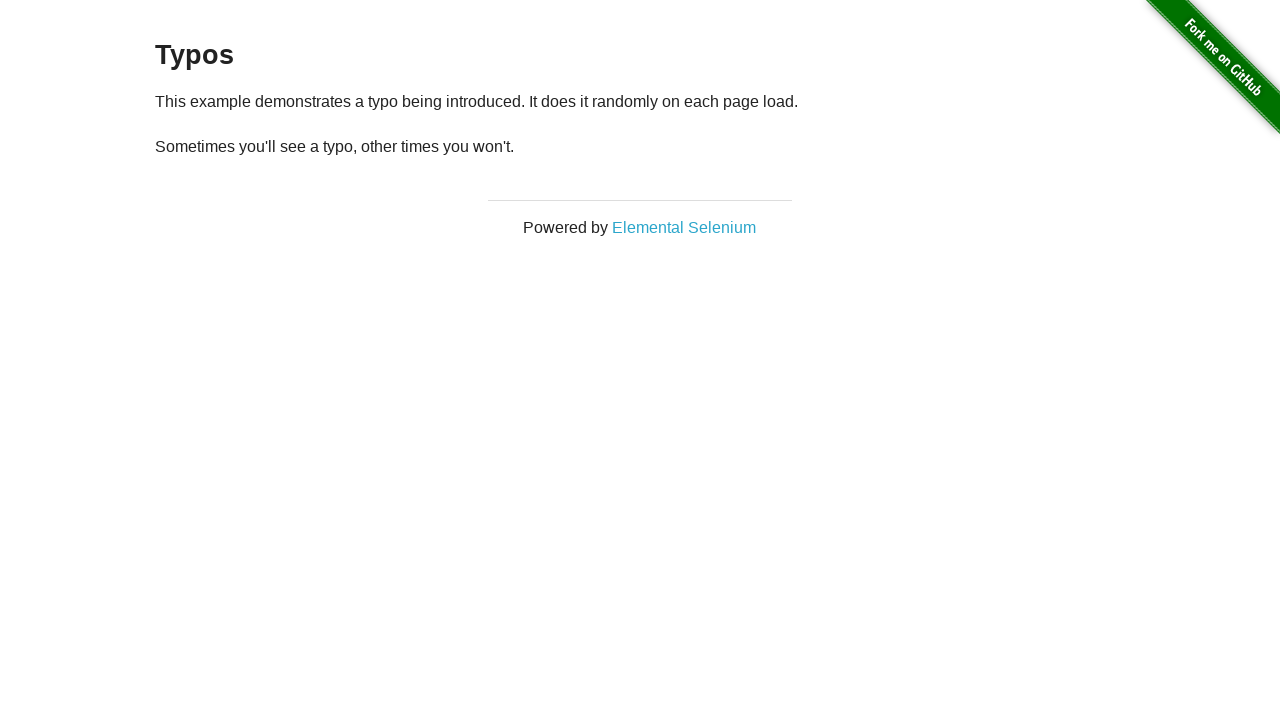

Verified that exactly 2 windows/pages are open
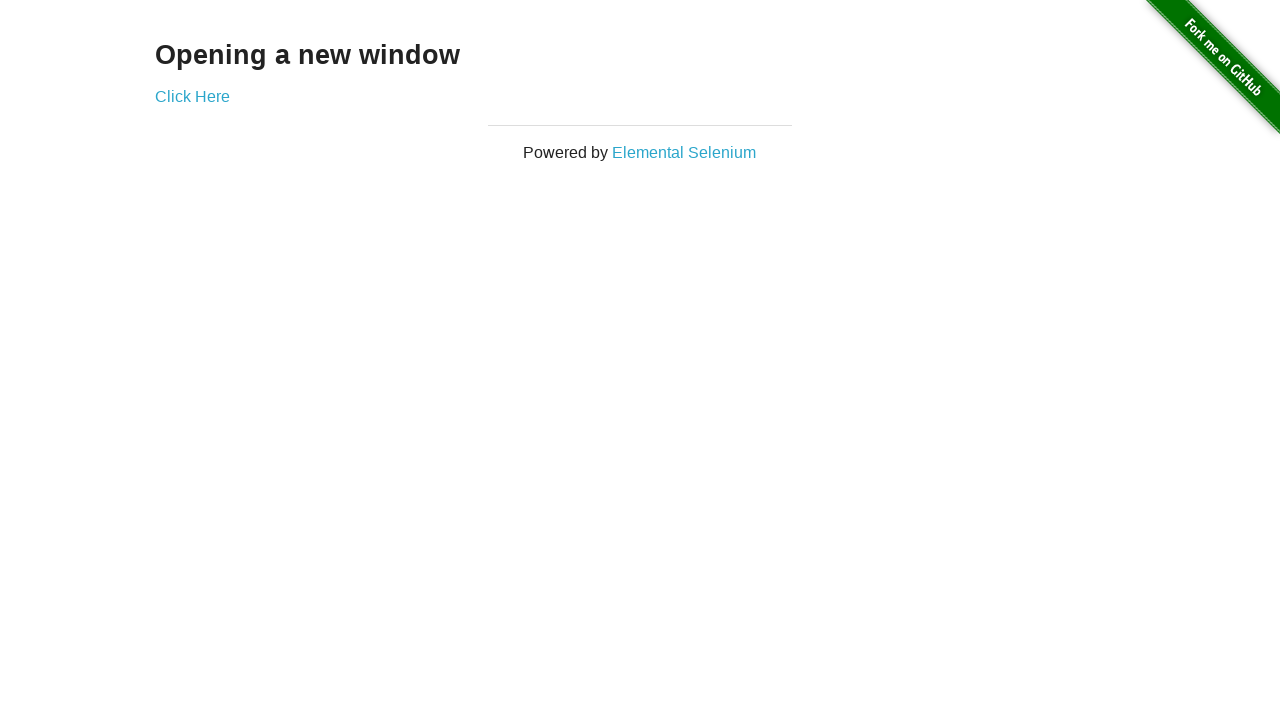

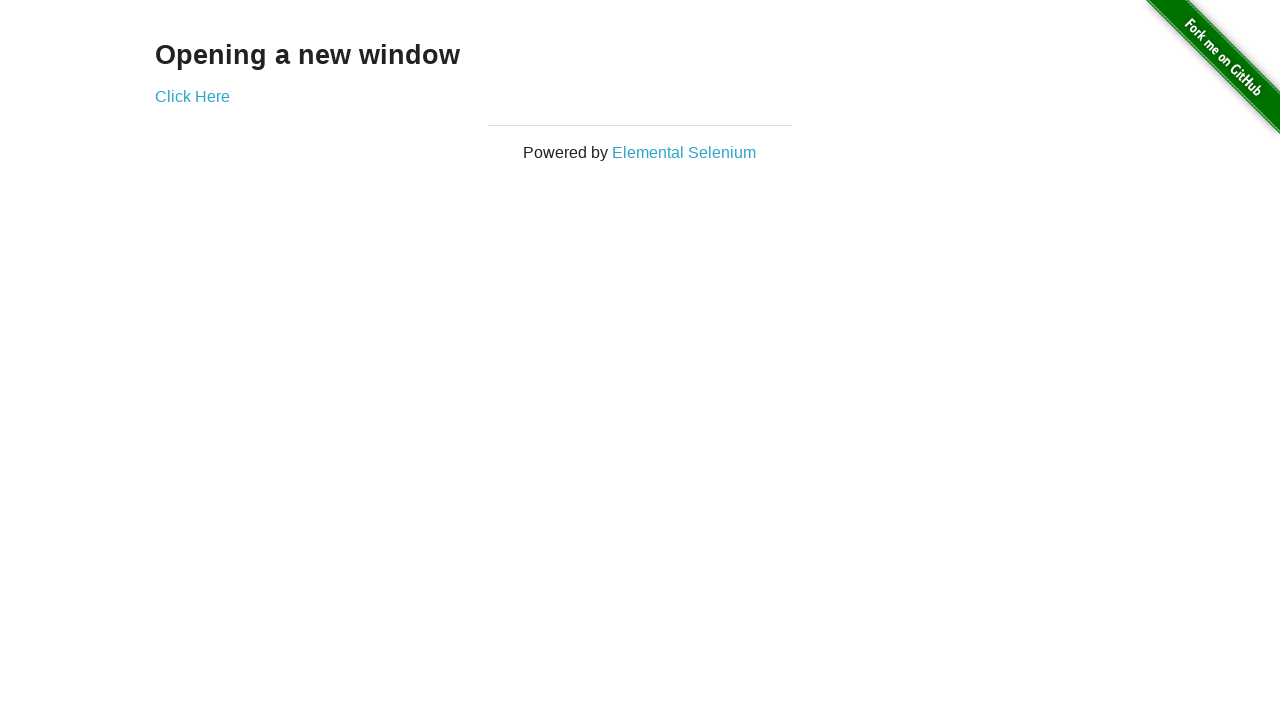